Navigates to W3Schools HTML tables page and verifies the web table structure by checking that rows and columns exist in the table.

Starting URL: https://www.w3schools.com/html/html_tables.asp

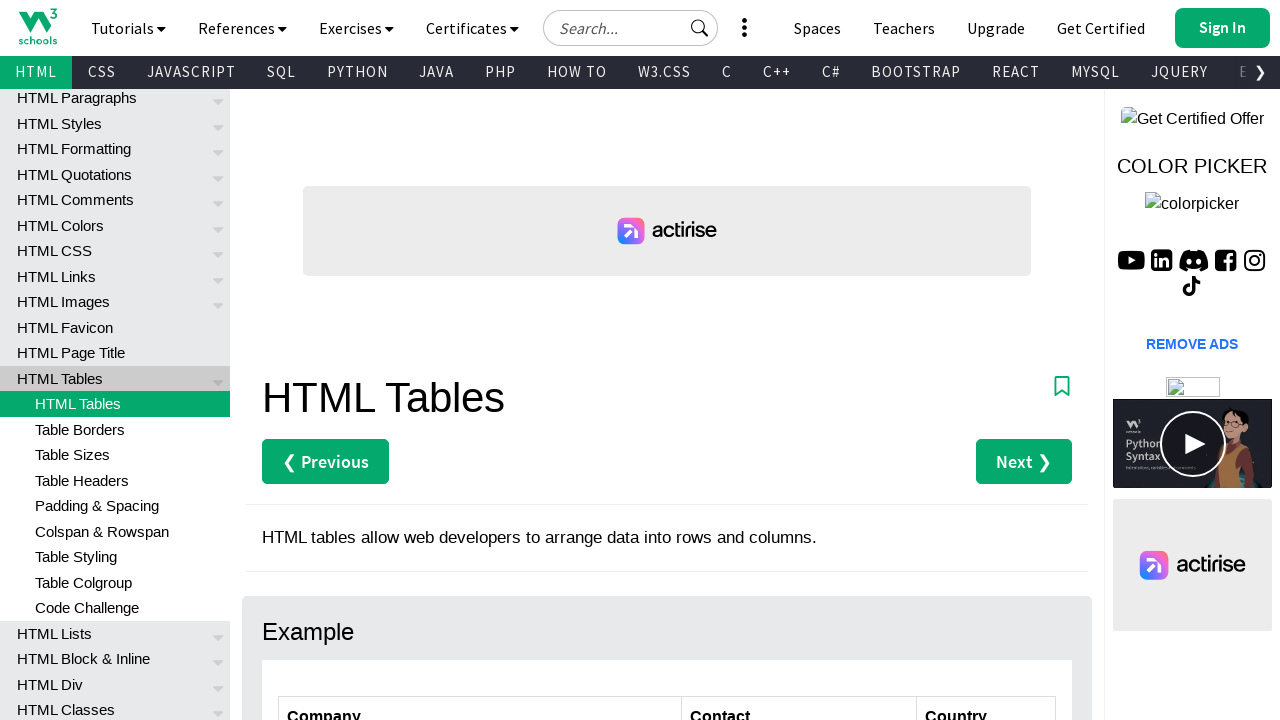

Navigated to W3Schools HTML tables page
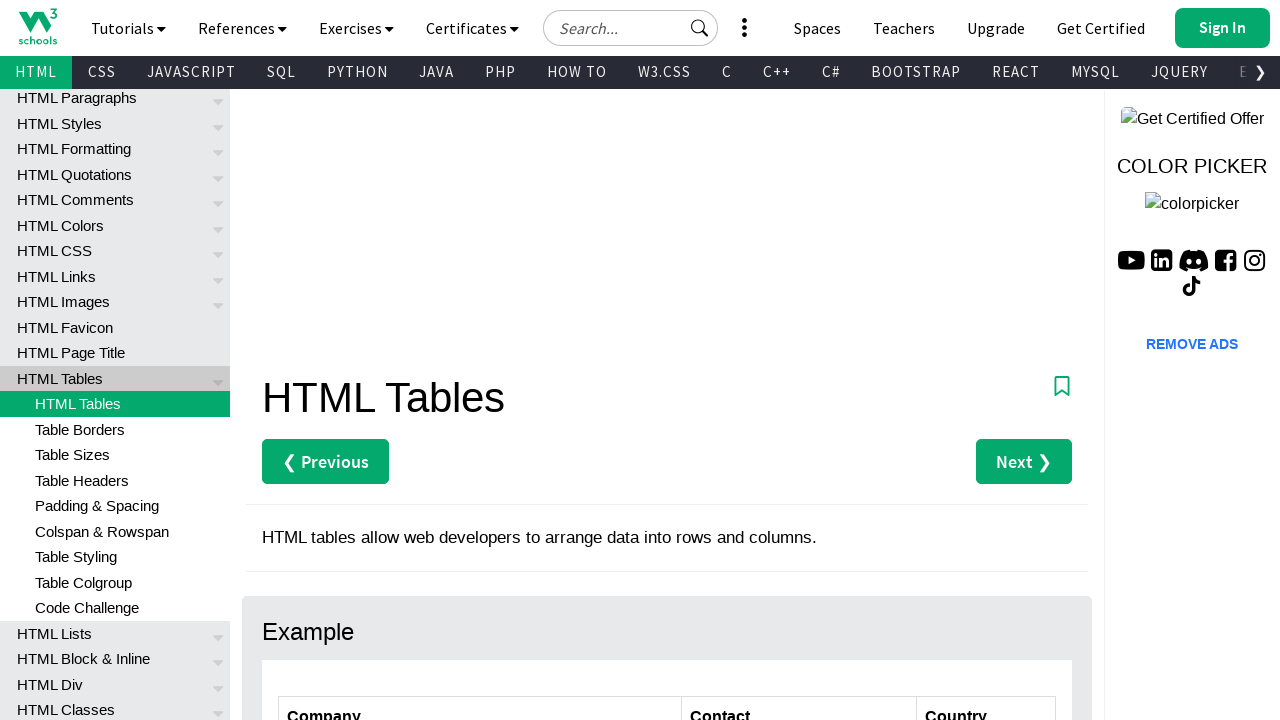

Table with class 'ws-table-all' loaded and became visible
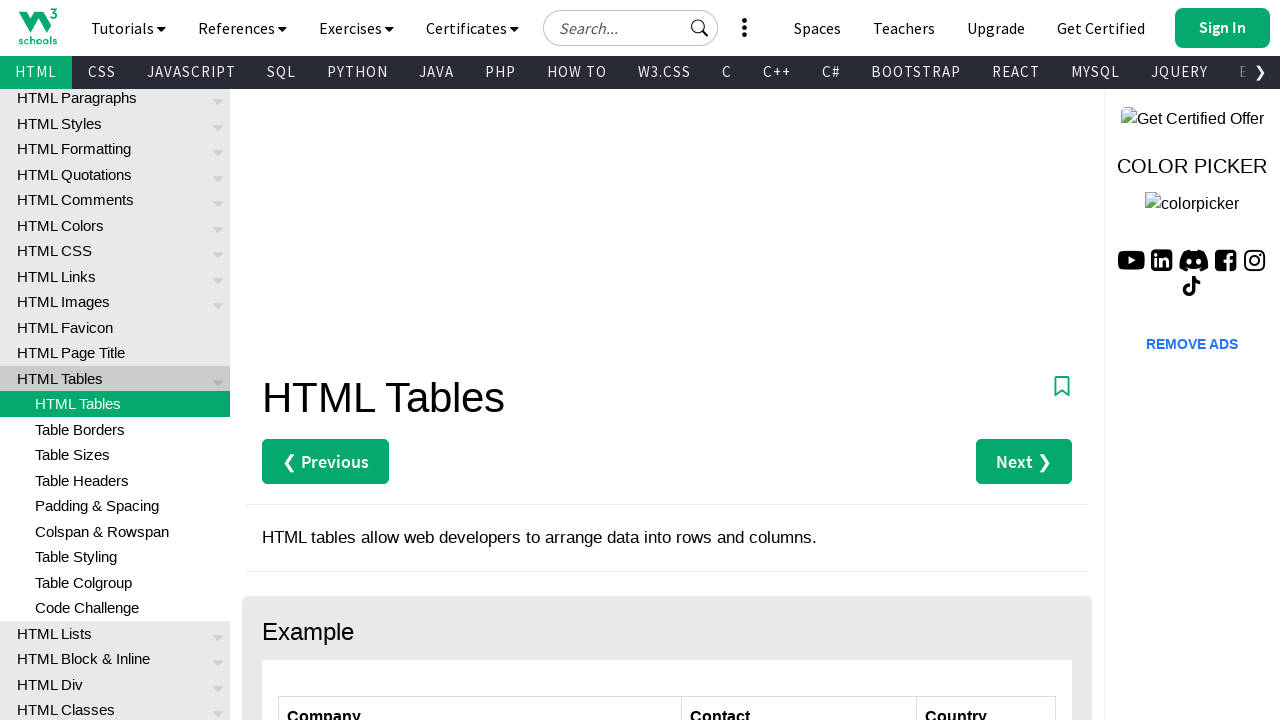

Verified that table rows exist in the table body
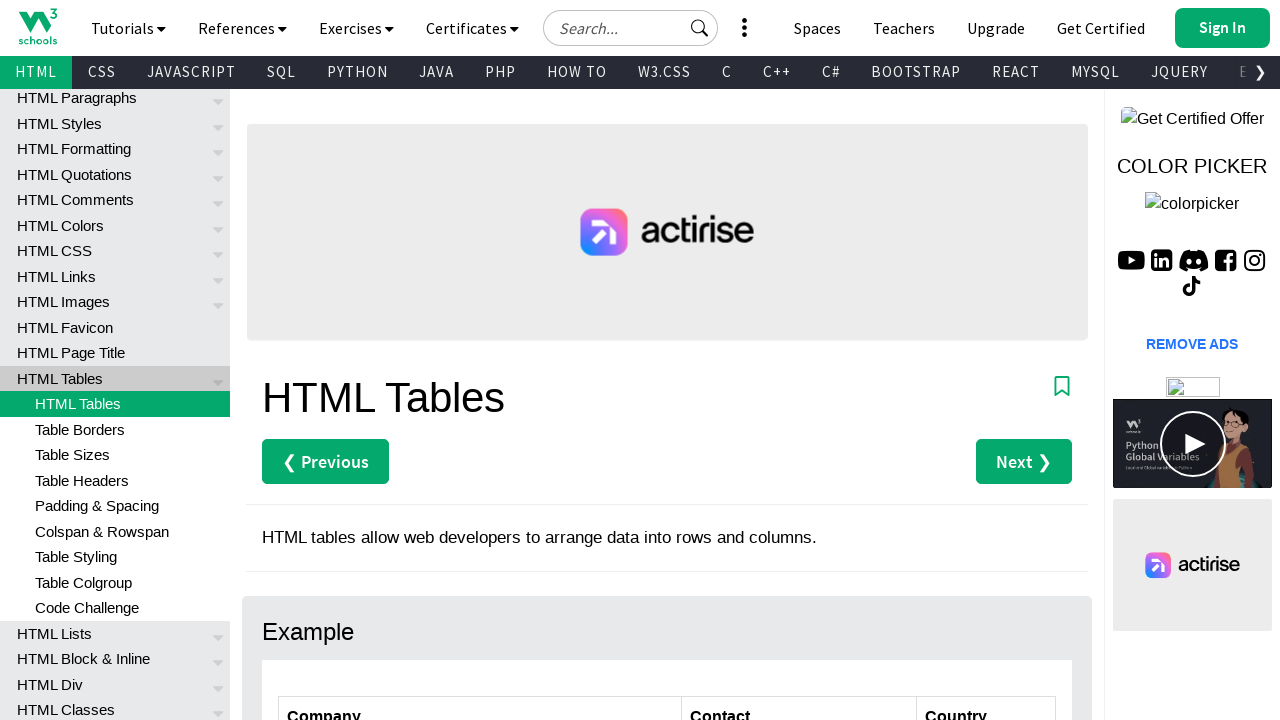

Verified that table columns exist in the second row
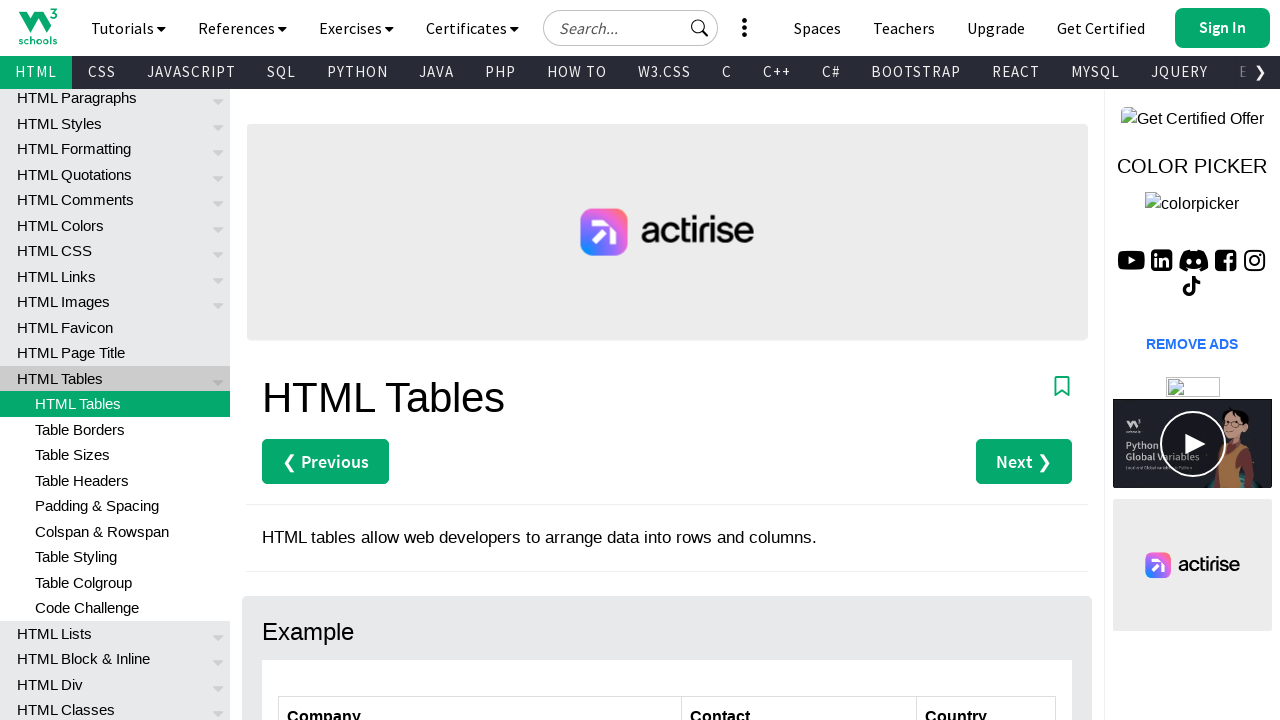

Clicked on first cell in second row to verify interactivity at (480, 360) on xpath=//table[@class='ws-table-all']/tbody/tr[2]/td[1]
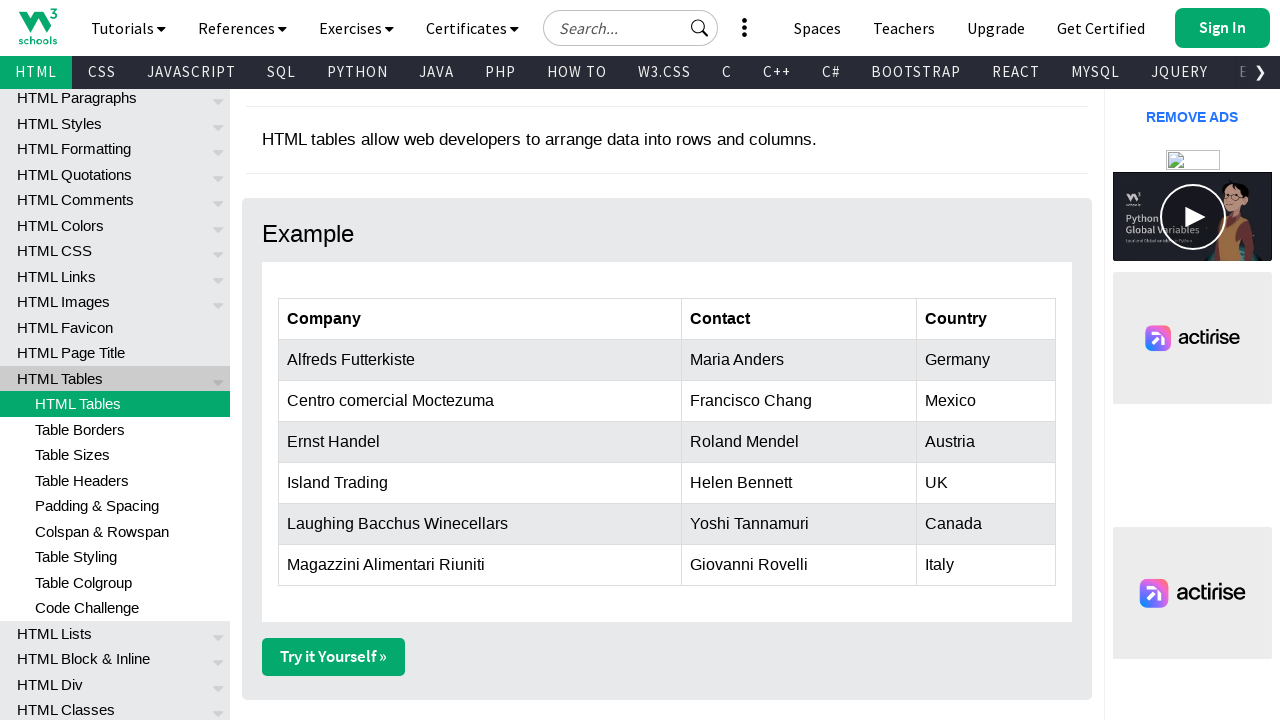

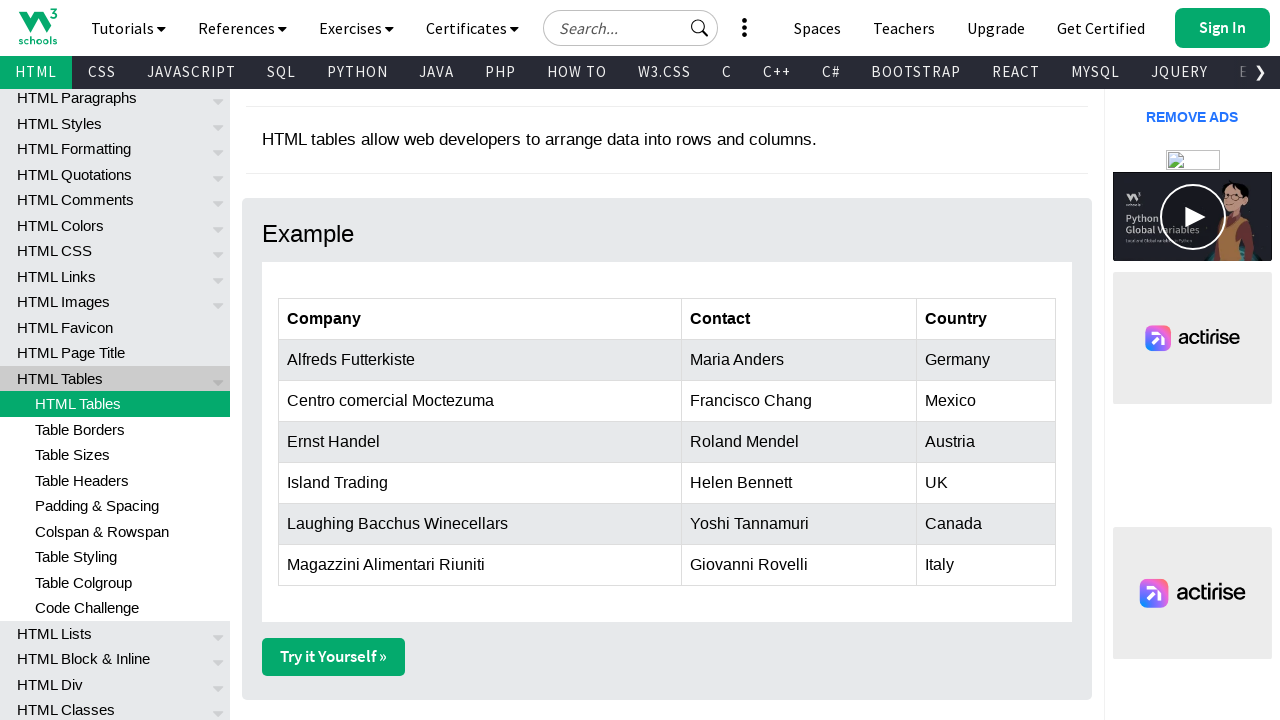